Tests tooltip functionality by hovering over an element inside an iframe and verifying tooltip text appears

Starting URL: https://jqueryui.com/tooltip/

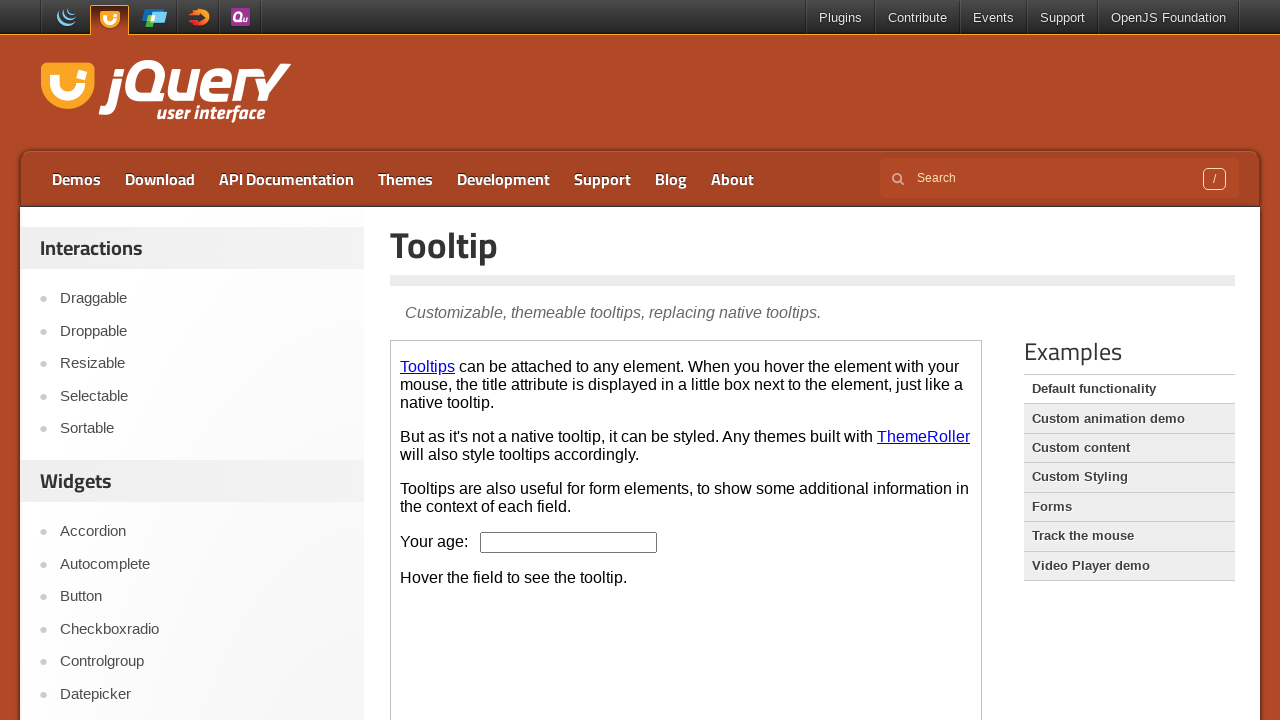

Located the demo-frame iframe
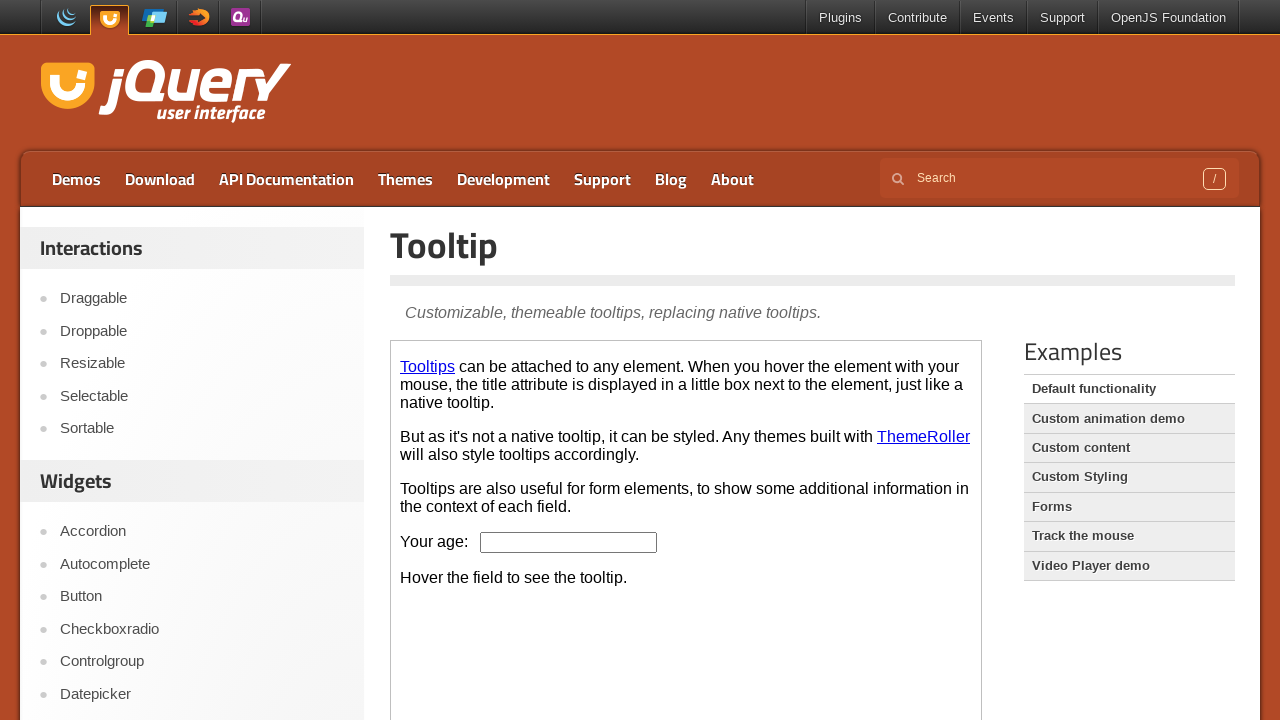

Located the age input box (#age) inside the iframe
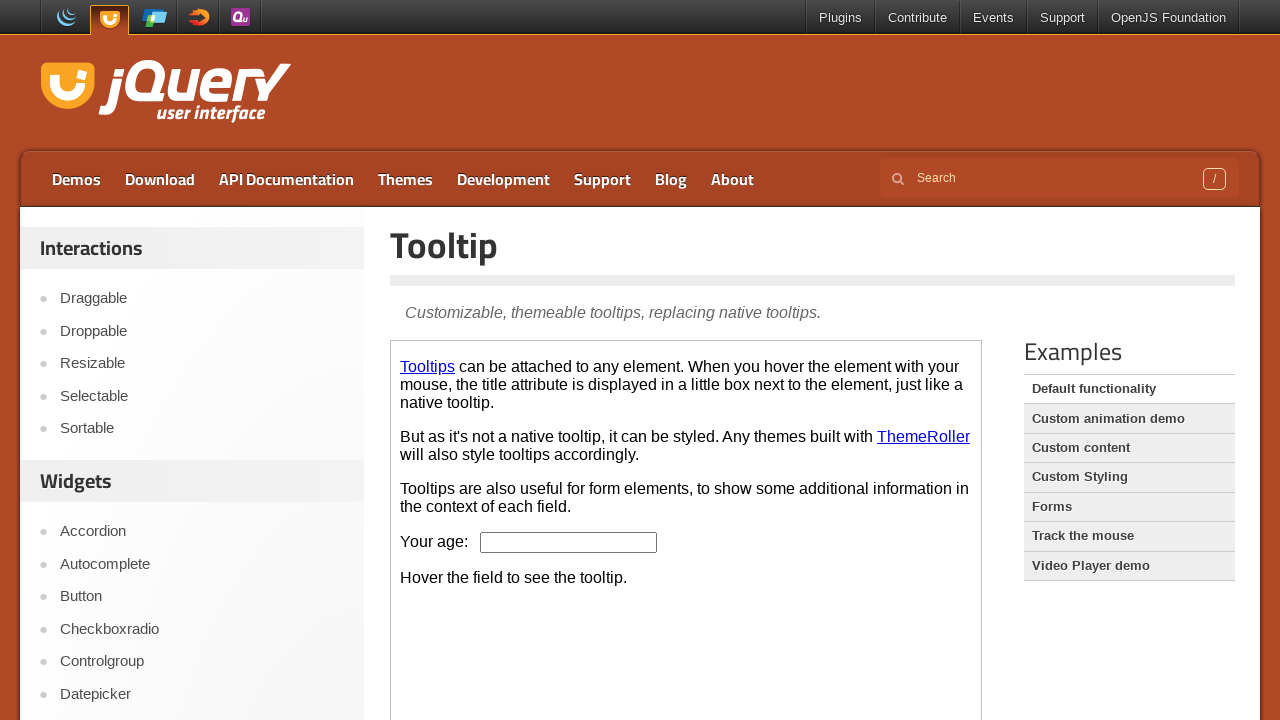

Located the tooltip content element (.ui-tooltip-content)
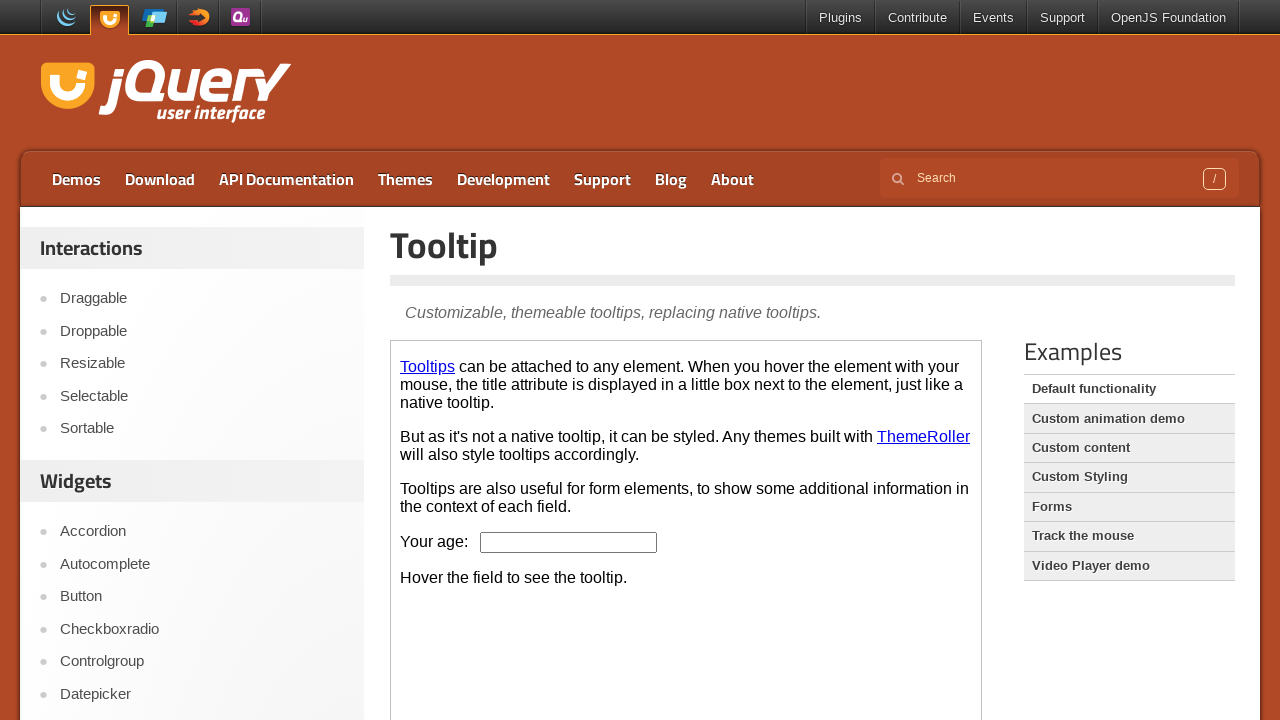

Hovered over the age input box to trigger tooltip at (569, 542) on .demo-frame >> internal:control=enter-frame >> #age
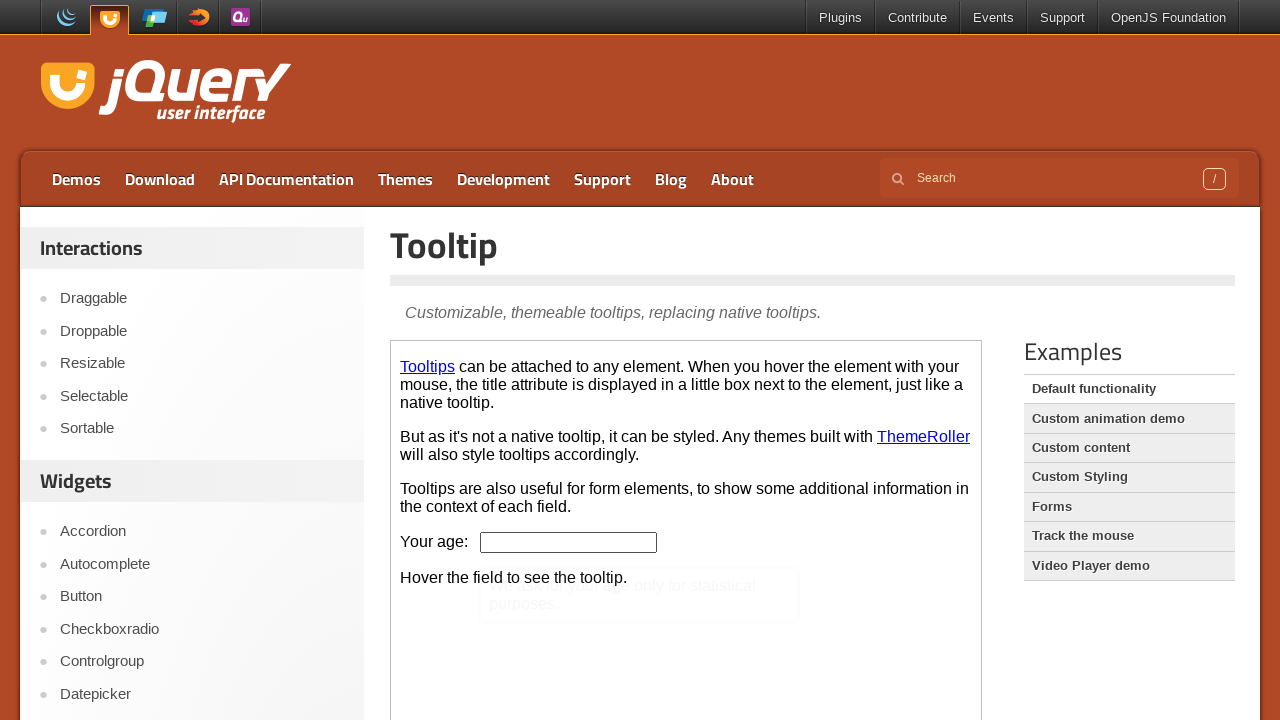

Waited 500ms for tooltip to appear
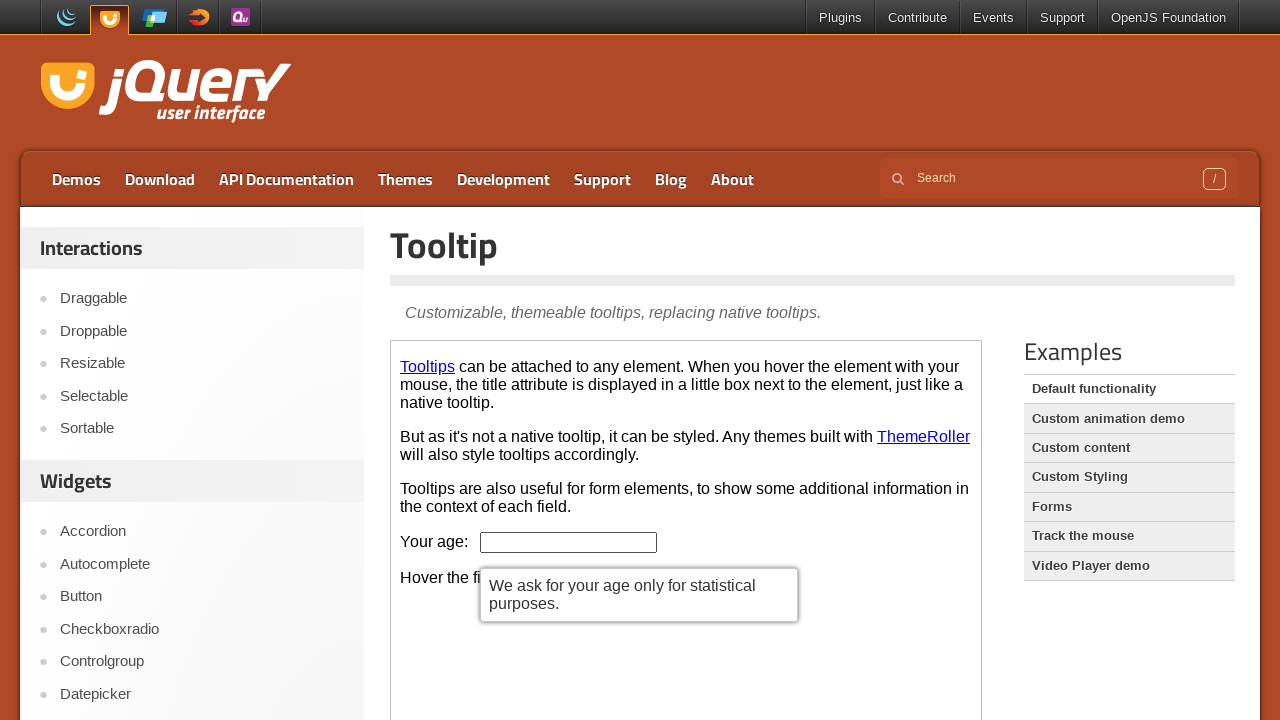

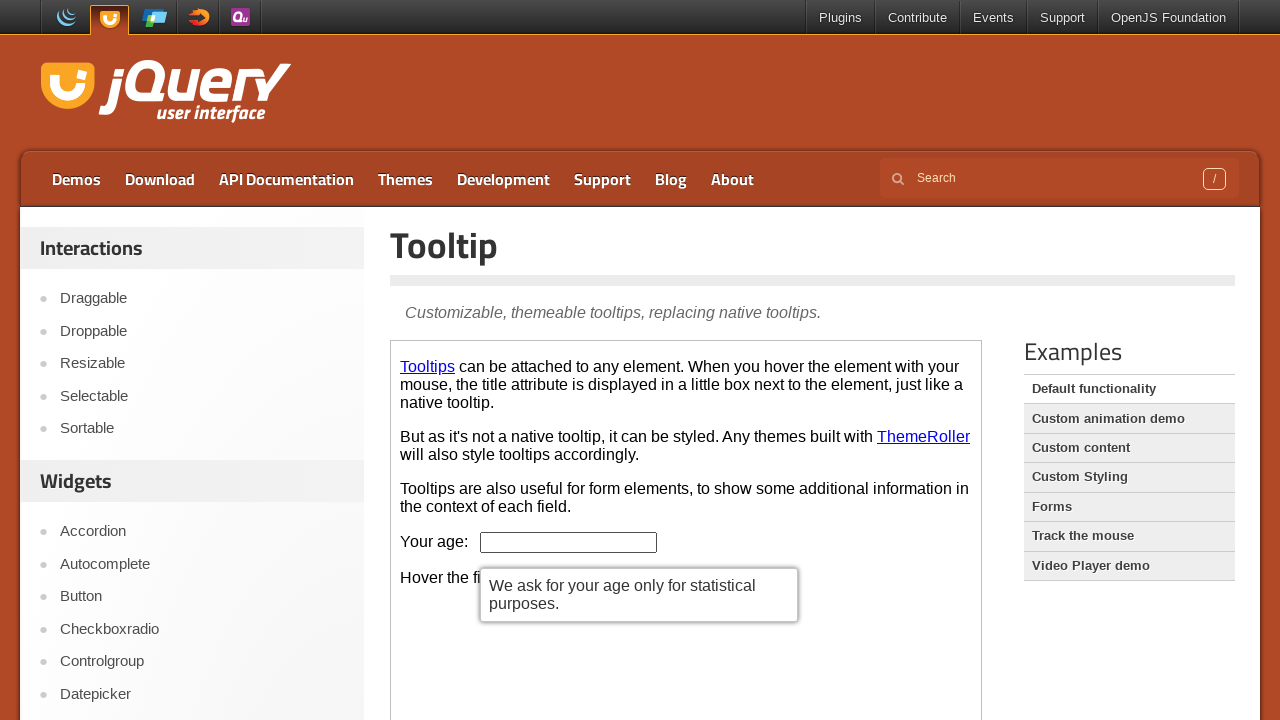